Tests opening multiple browser tabs by clicking on one page, then opening a new tab and performing a double-click action on it.

Starting URL: https://material.playwrightvn.com/018-mouse.html

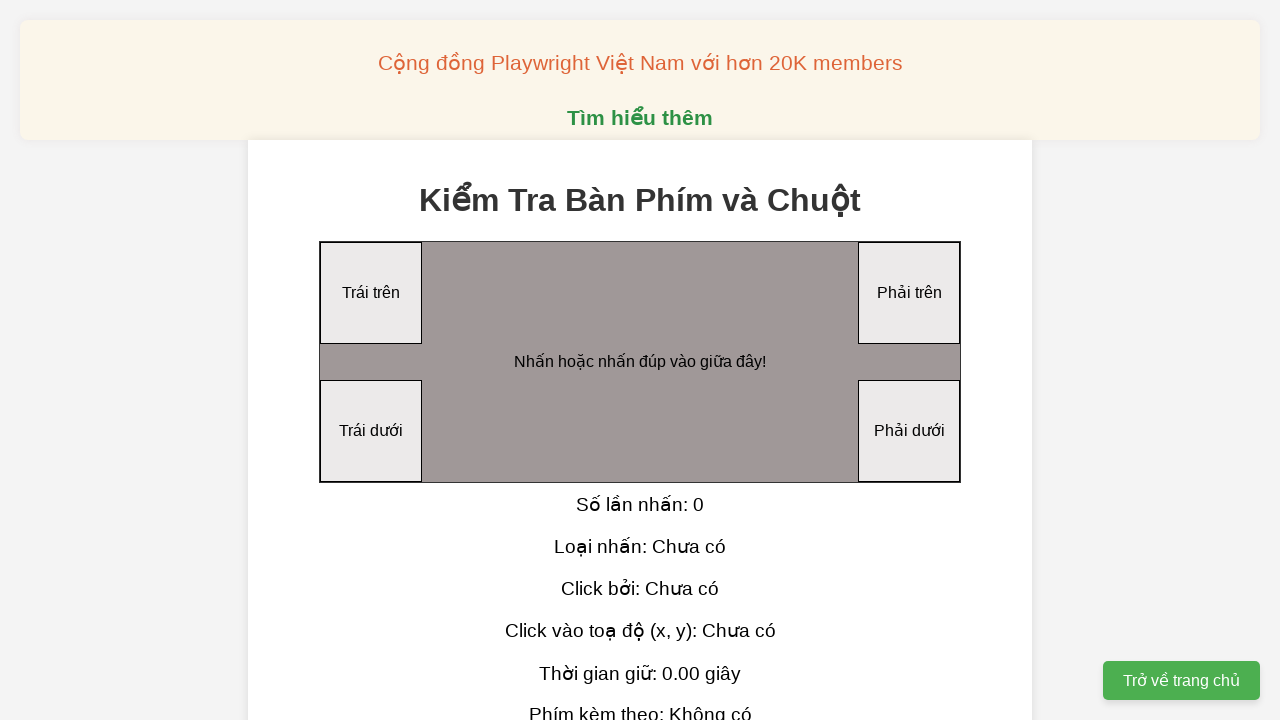

Clicked on the click area in first tab at (640, 362) on xpath=//div[@id='clickArea']
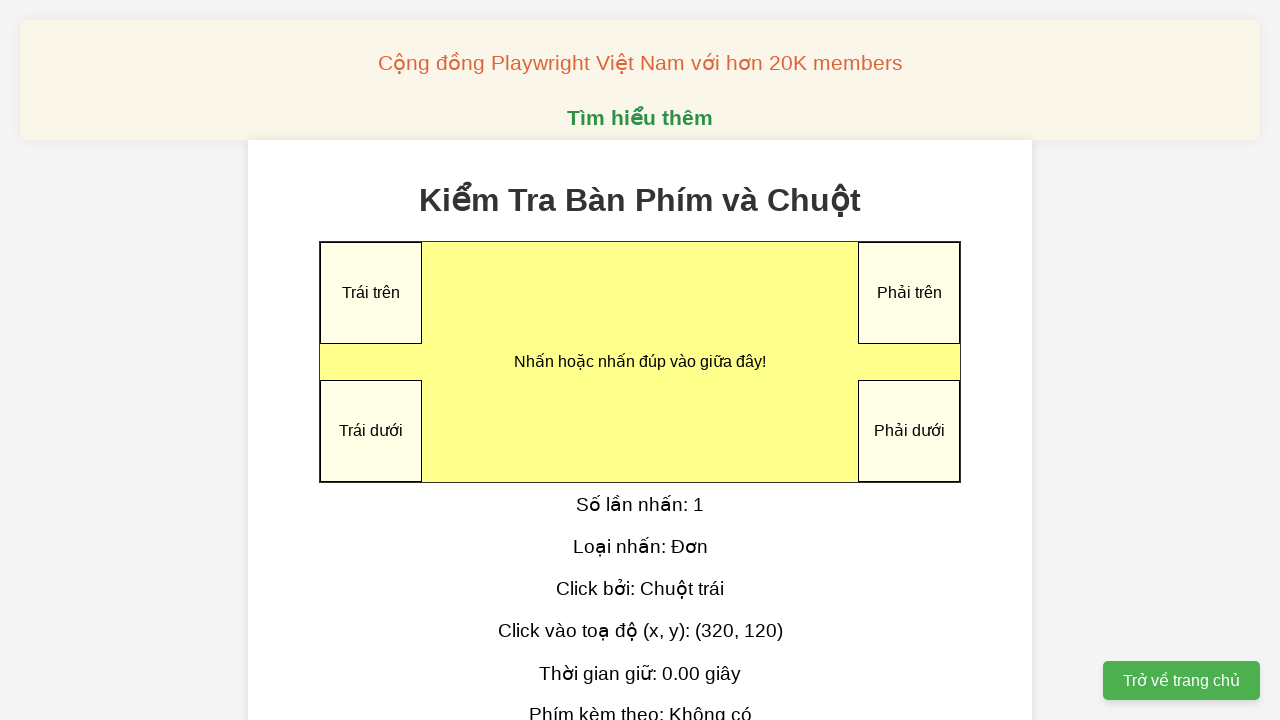

Opened a new tab in the same browser context
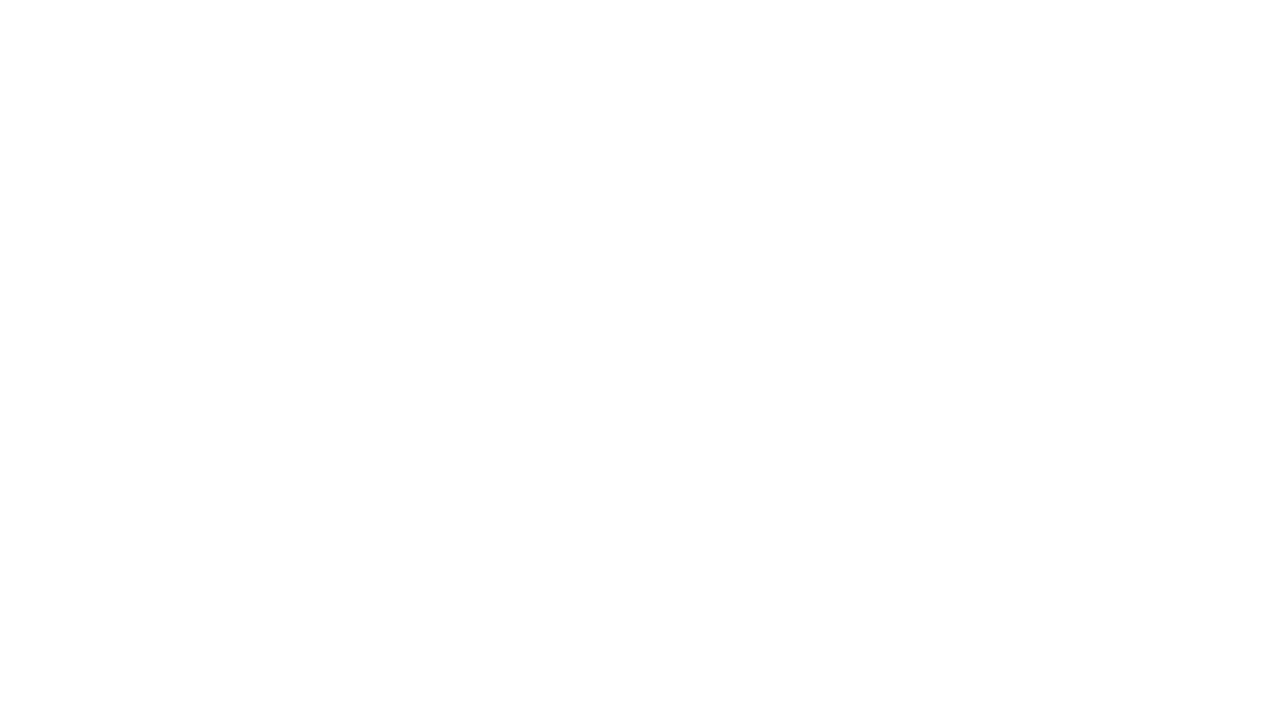

Navigated to https://material.playwrightvn.com/018-mouse.html in the new tab
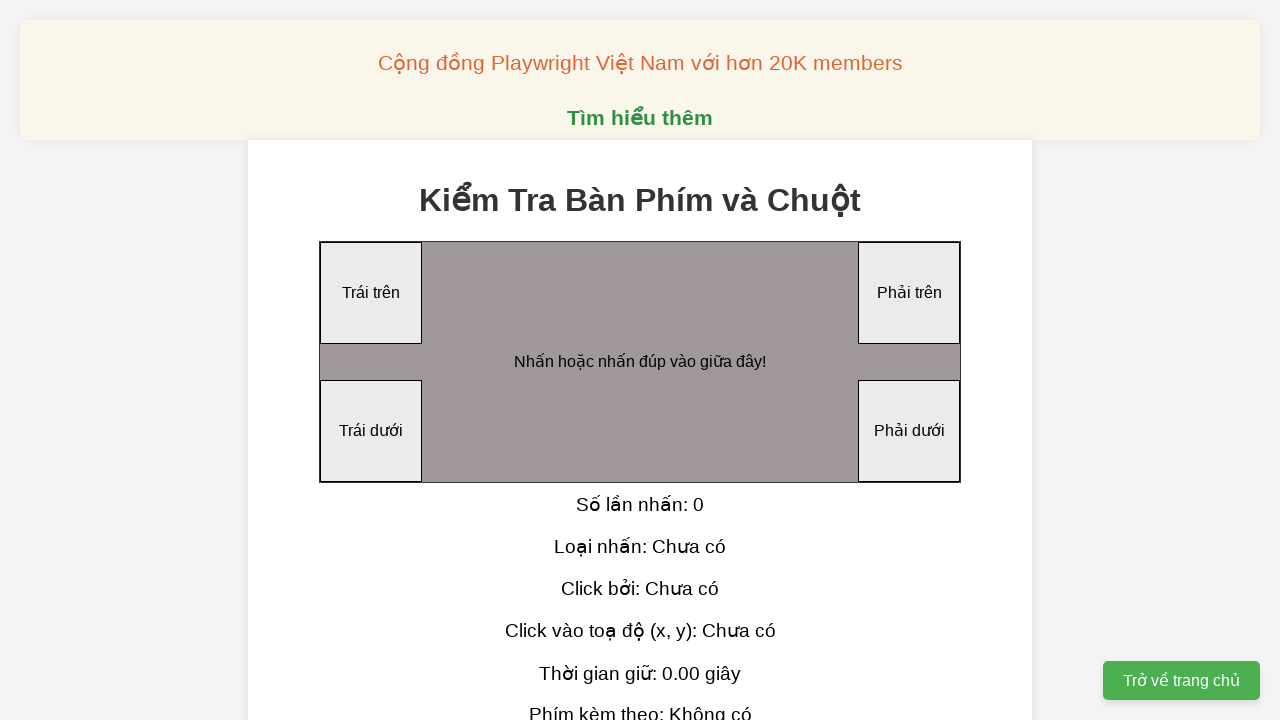

Double-clicked on the click area in second tab at (640, 362) on xpath=//div[@id='clickArea']
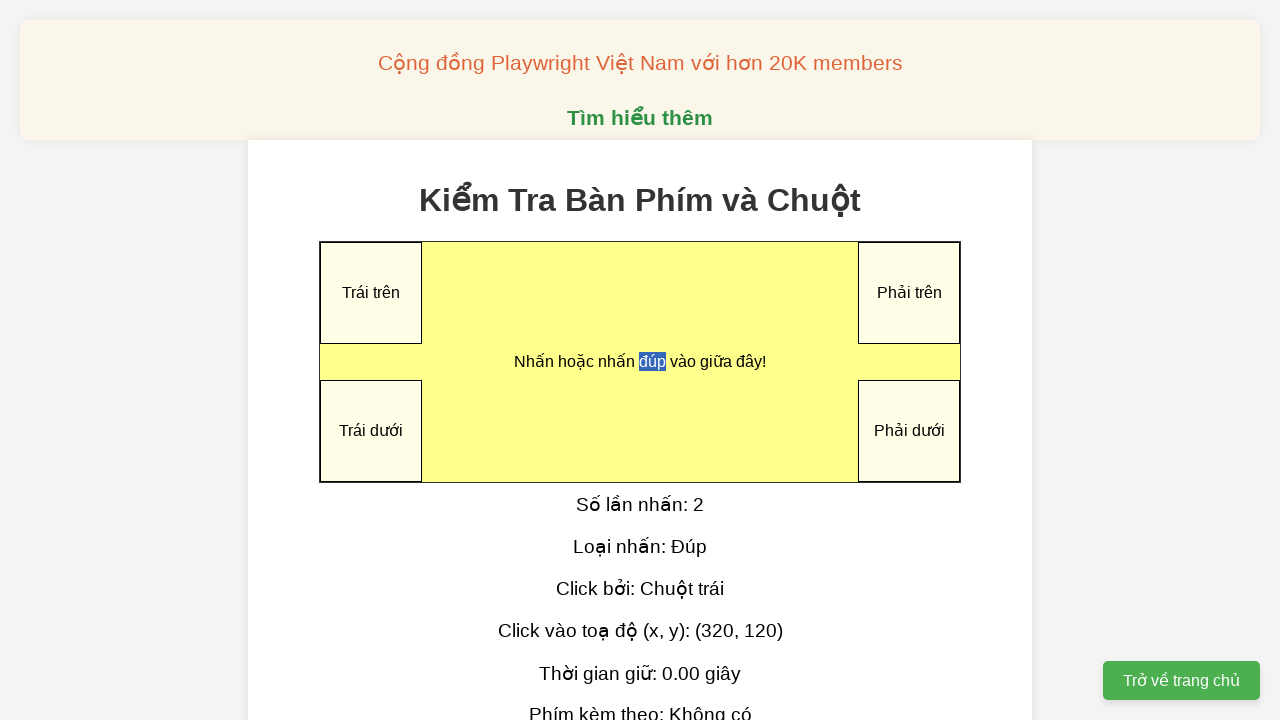

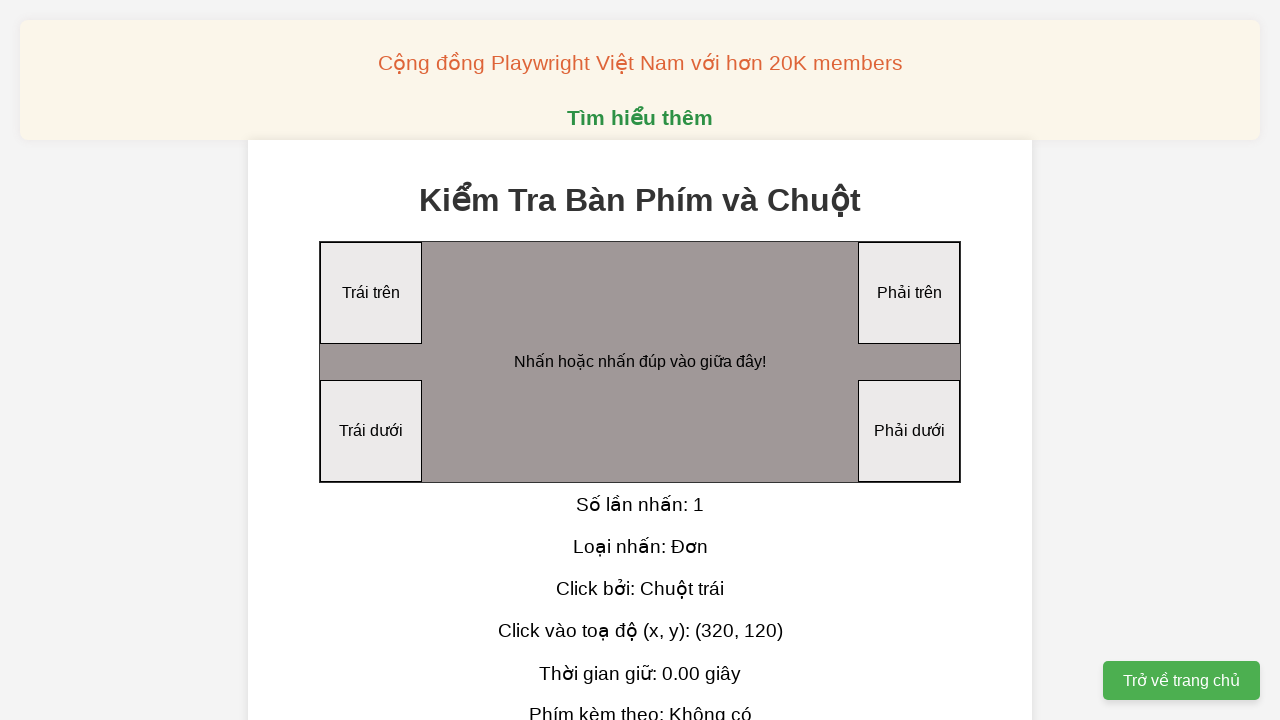